Tests keyboard shortcuts using Actions class to copy text from first name field and paste it into last name field

Starting URL: https://accounts.google.com/signup

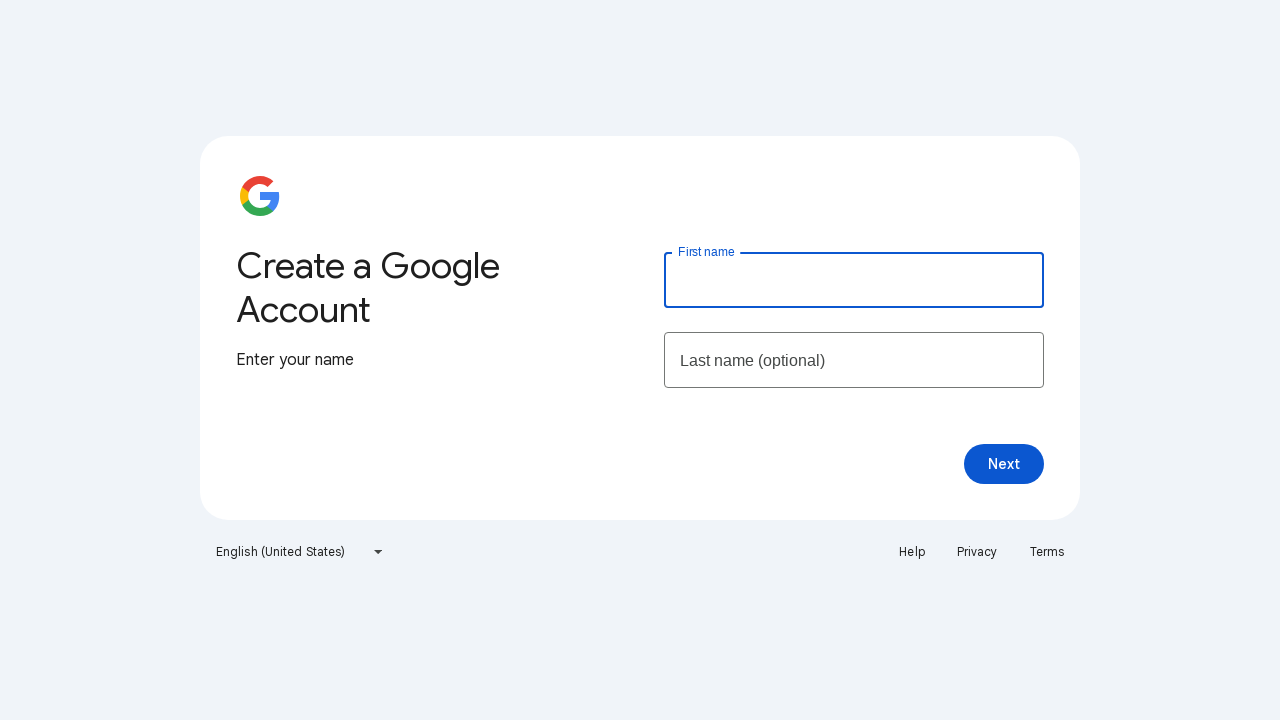

Filled first name field with 'WebDriver' on #firstName
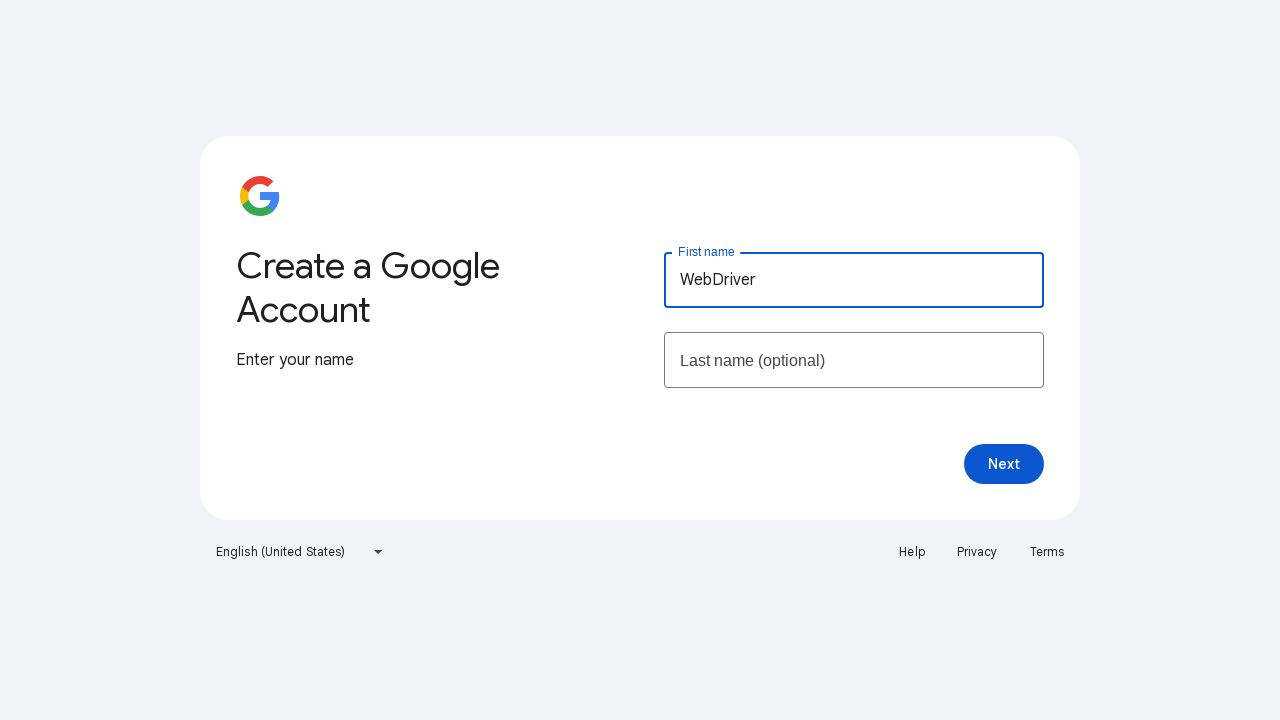

Selected all text in first name field using Ctrl+A on #firstName
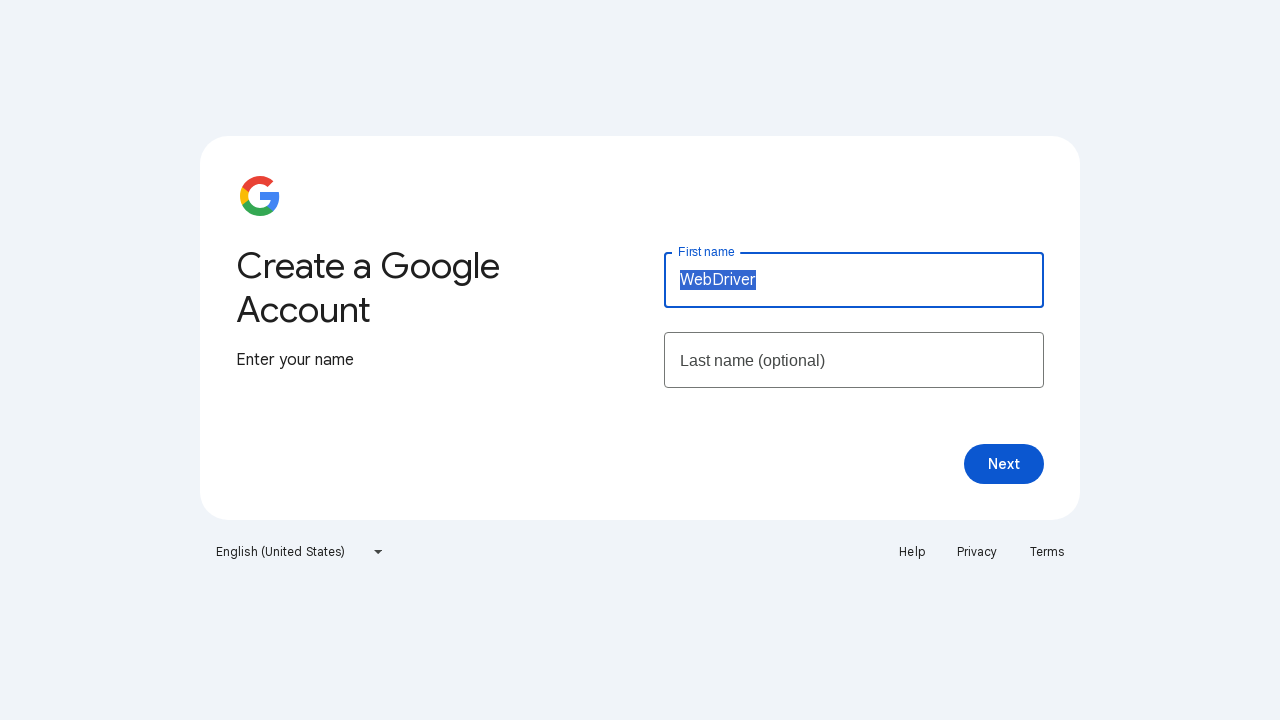

Copied selected text from first name field using Ctrl+C on #firstName
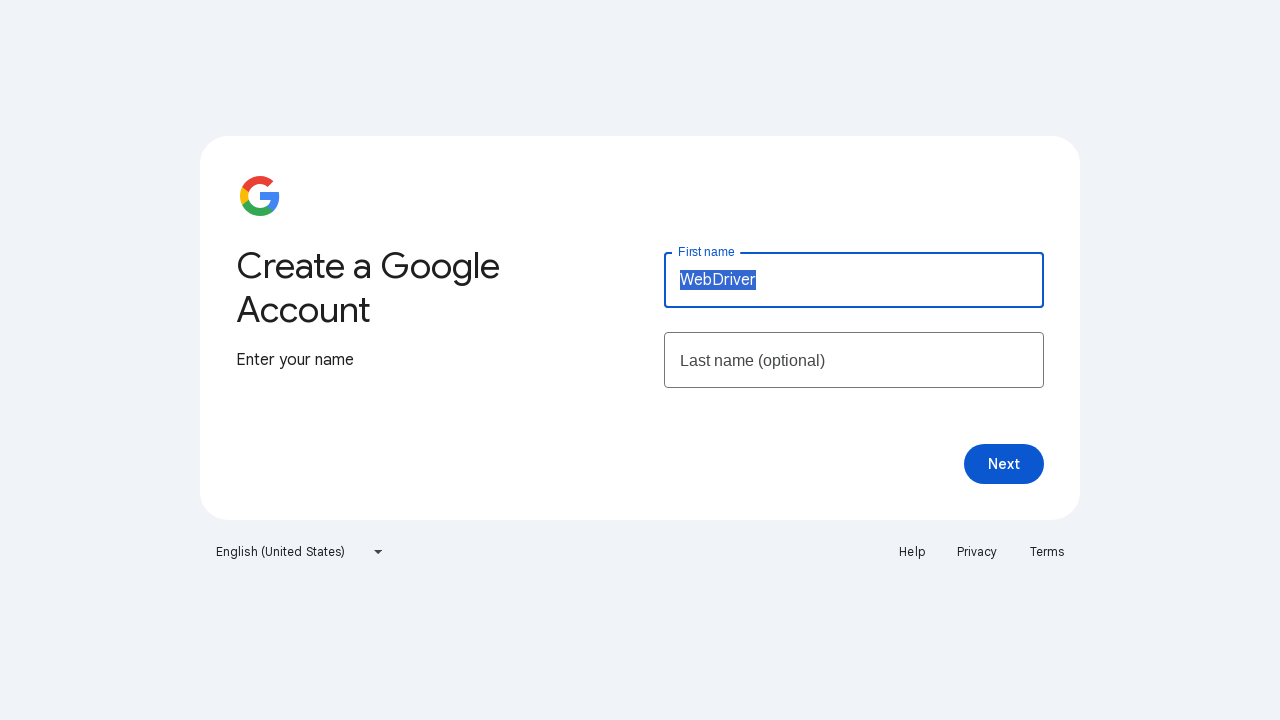

Clicked on last name field at (854, 360) on #lastName
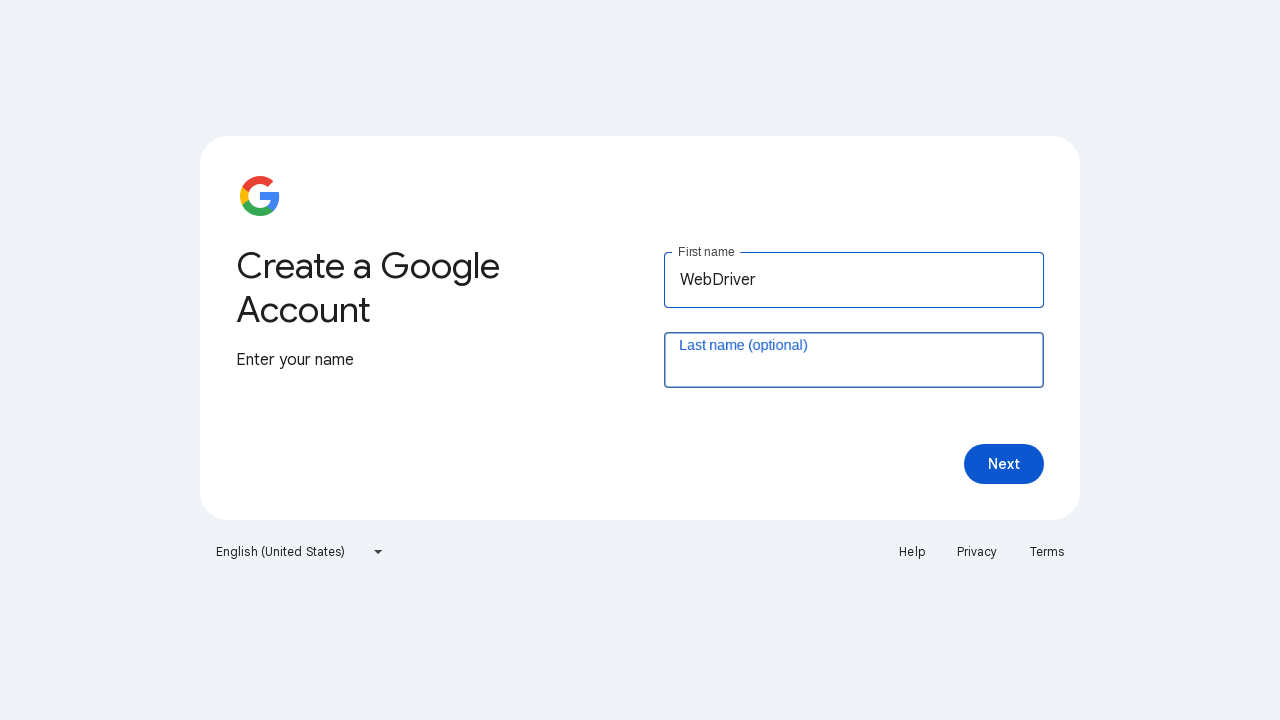

Pasted copied text into last name field using Ctrl+V on #lastName
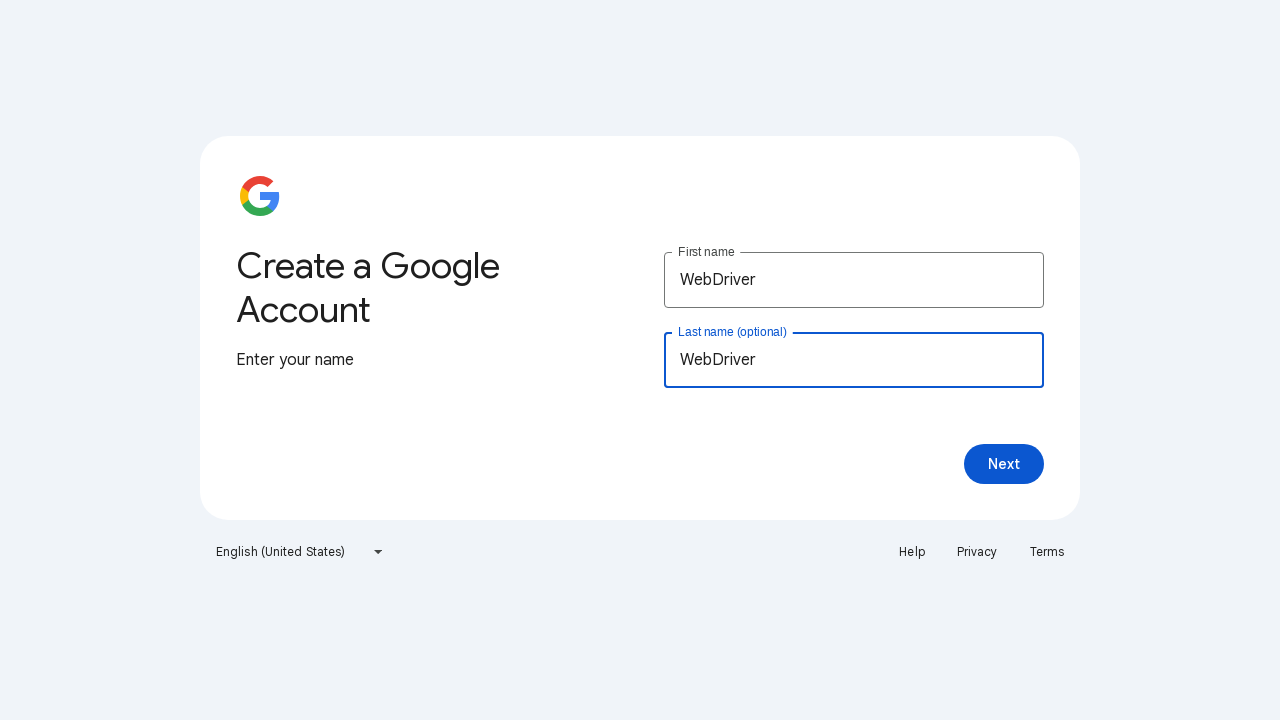

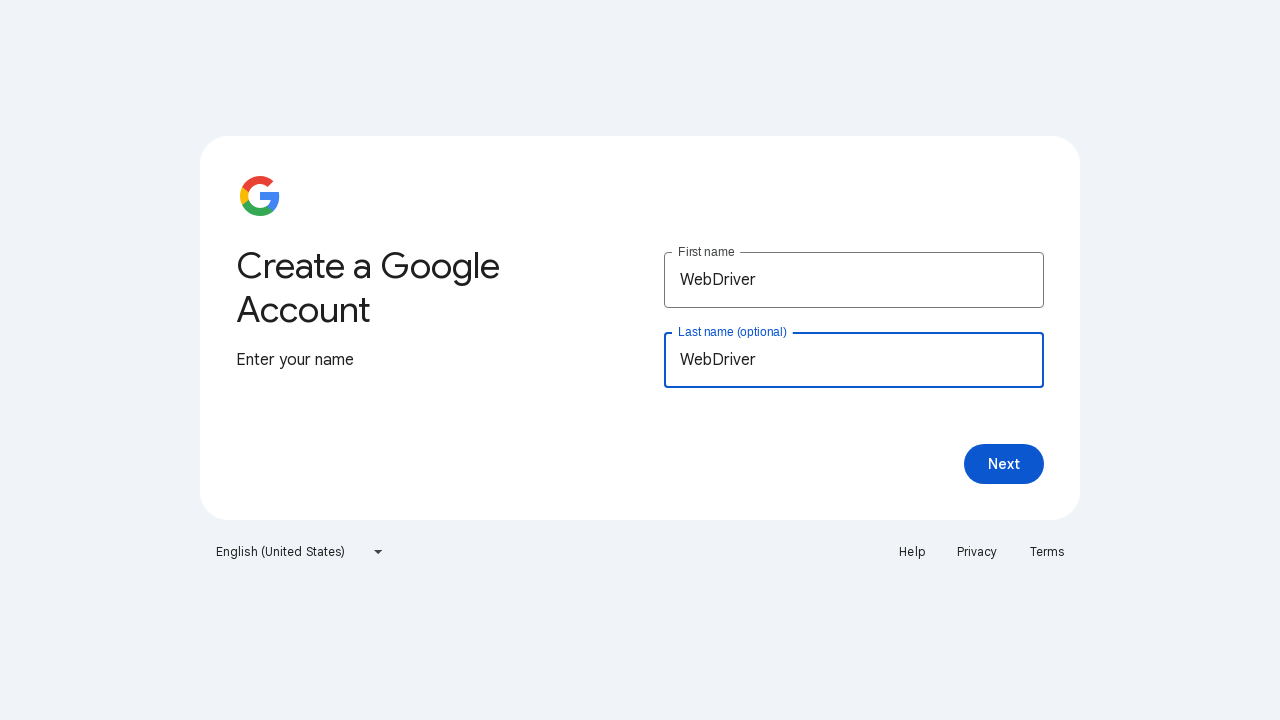